Tests signup validation by attempting to register with a password that is too short

Starting URL: https://selenium-blog.herokuapp.com

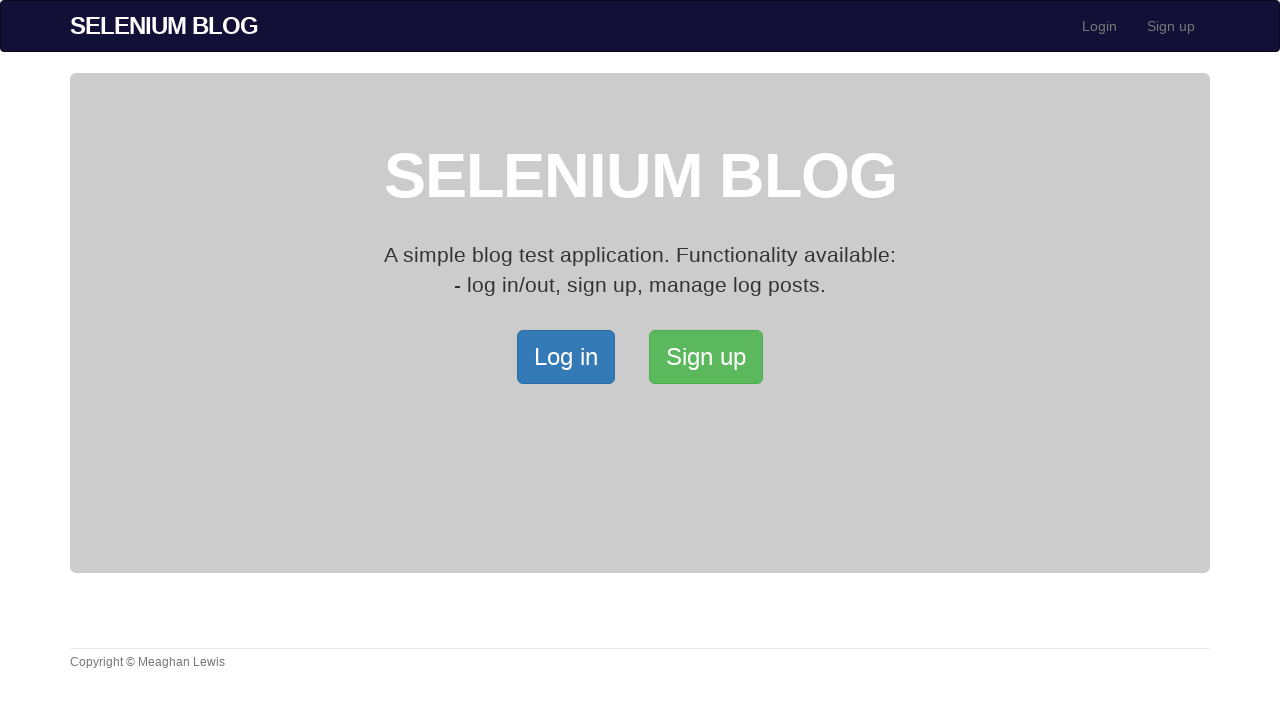

Clicked signup link in navbar at (1171, 26) on xpath=//*[@id="bs-example-navbar-collapse-1"]/ul/li[2]/a
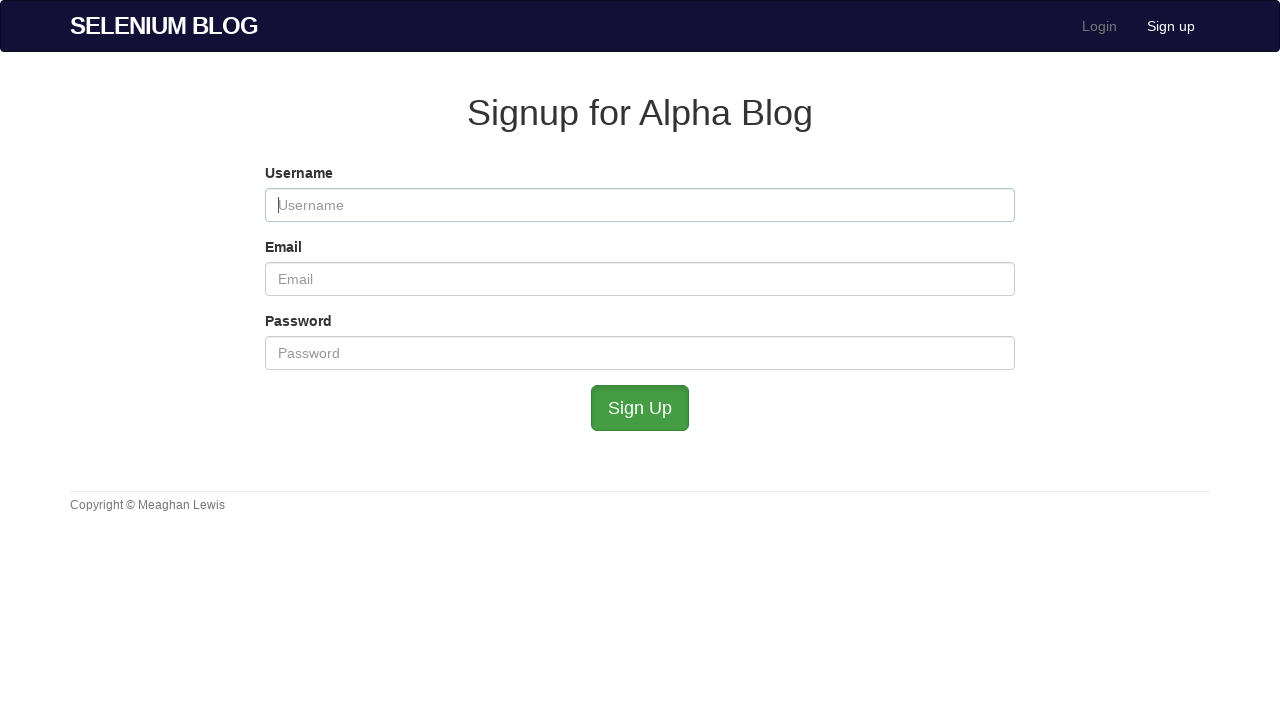

Filled username field with 'newuser234' on #user_username
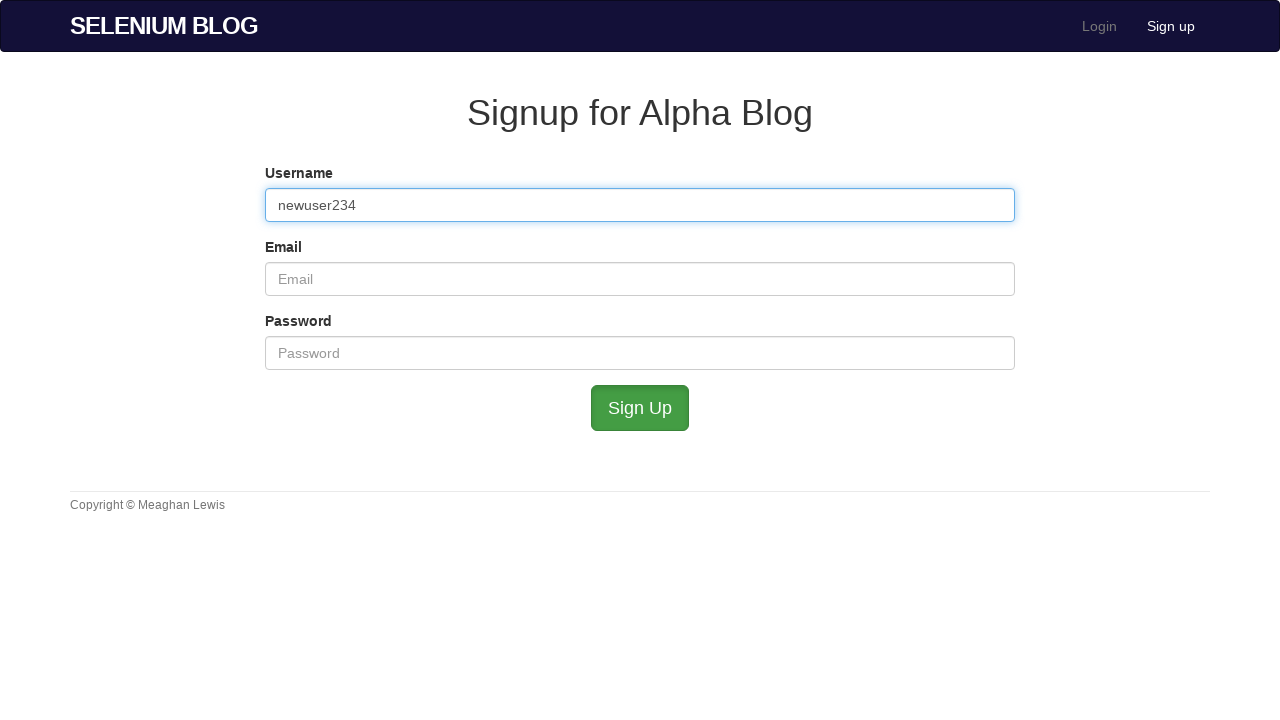

Filled email field with 'newuser234@mailinator.com' on #user_email
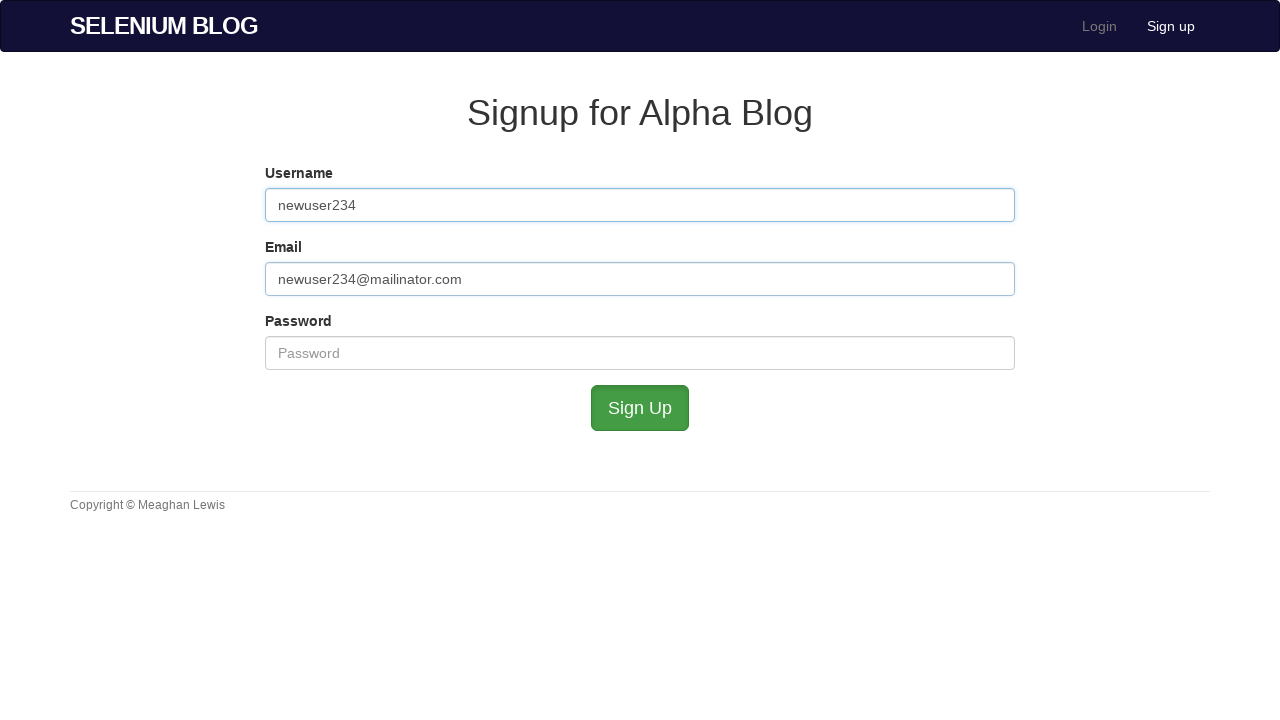

Filled password field with too short password 'x' on #user_password
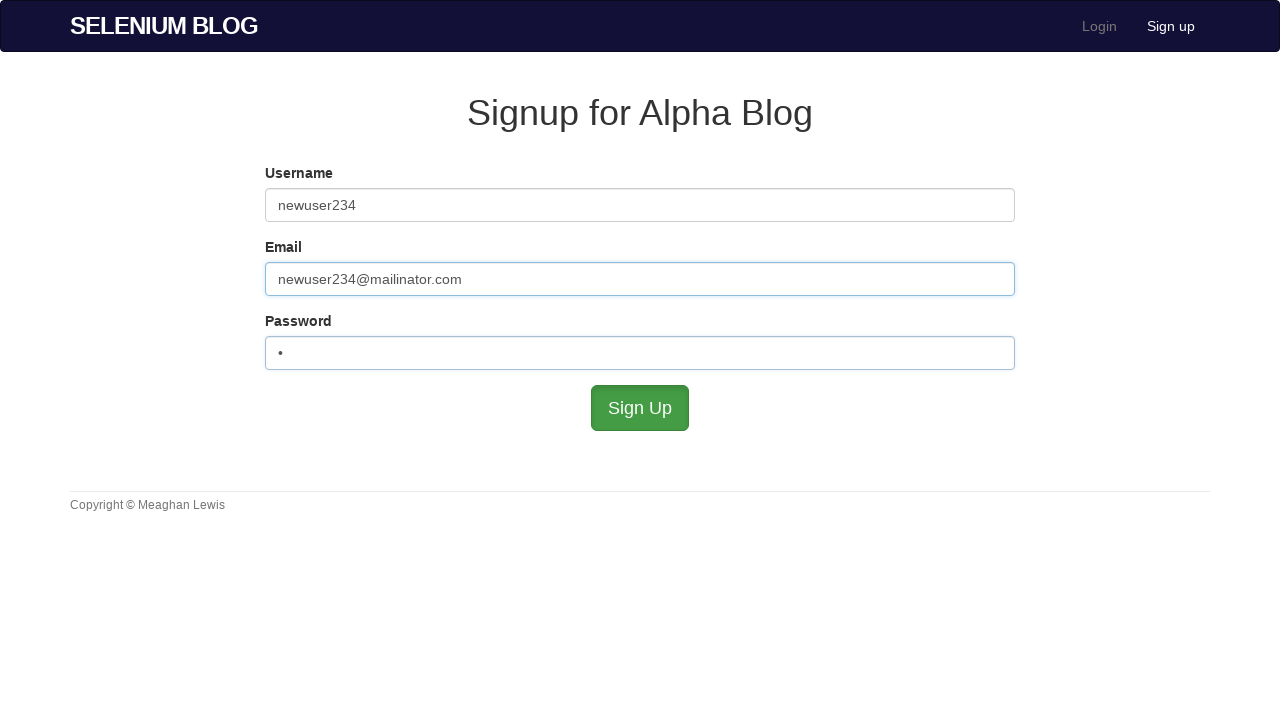

Clicked submit button to attempt signup with invalid password at (640, 408) on #submit
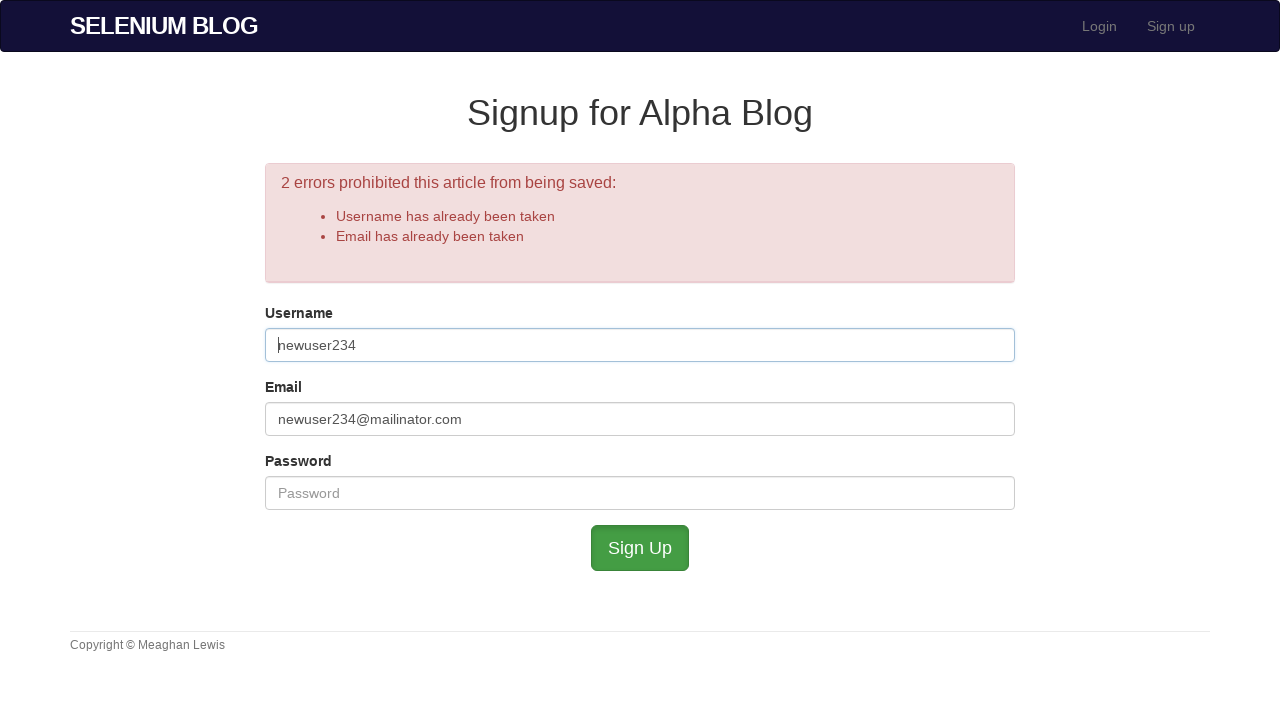

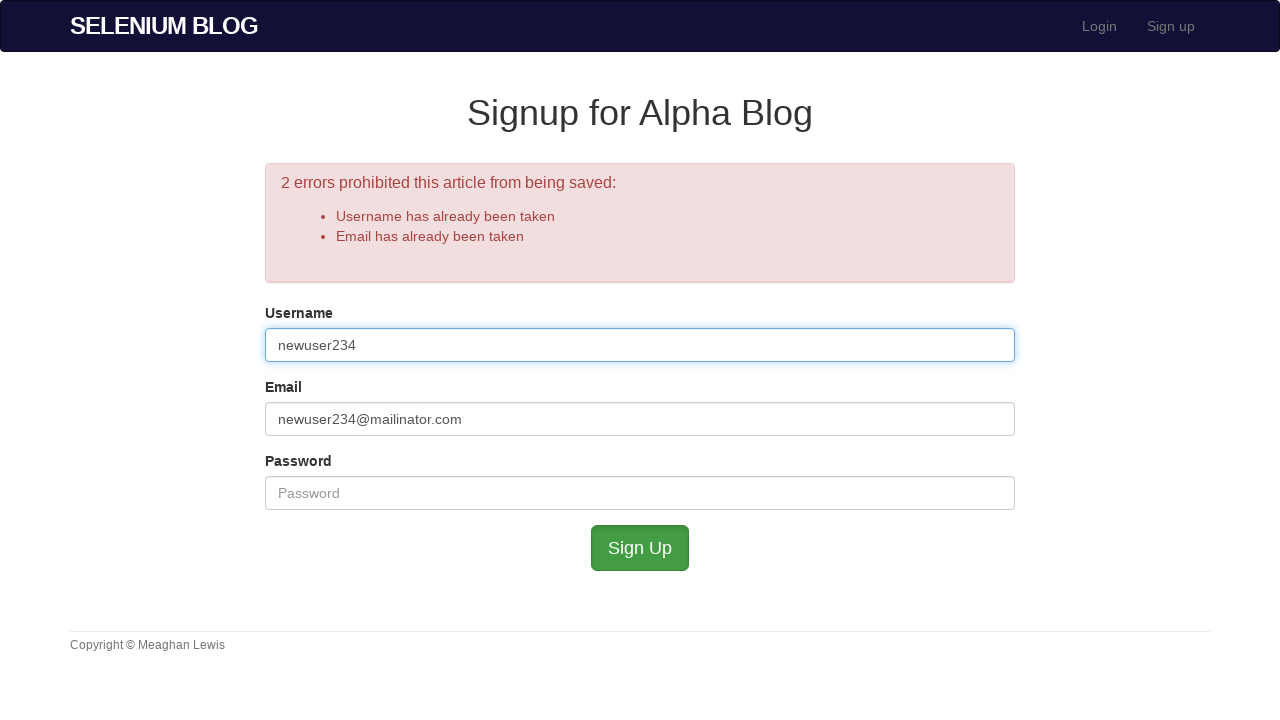